Tests geolocation mocking by setting custom coordinates (latitude: 7.2008, longitude: 79.8737 - Sri Lanka) and verifying the geolocation website displays the mocked location correctly.

Starting URL: https://where-am-i.org/

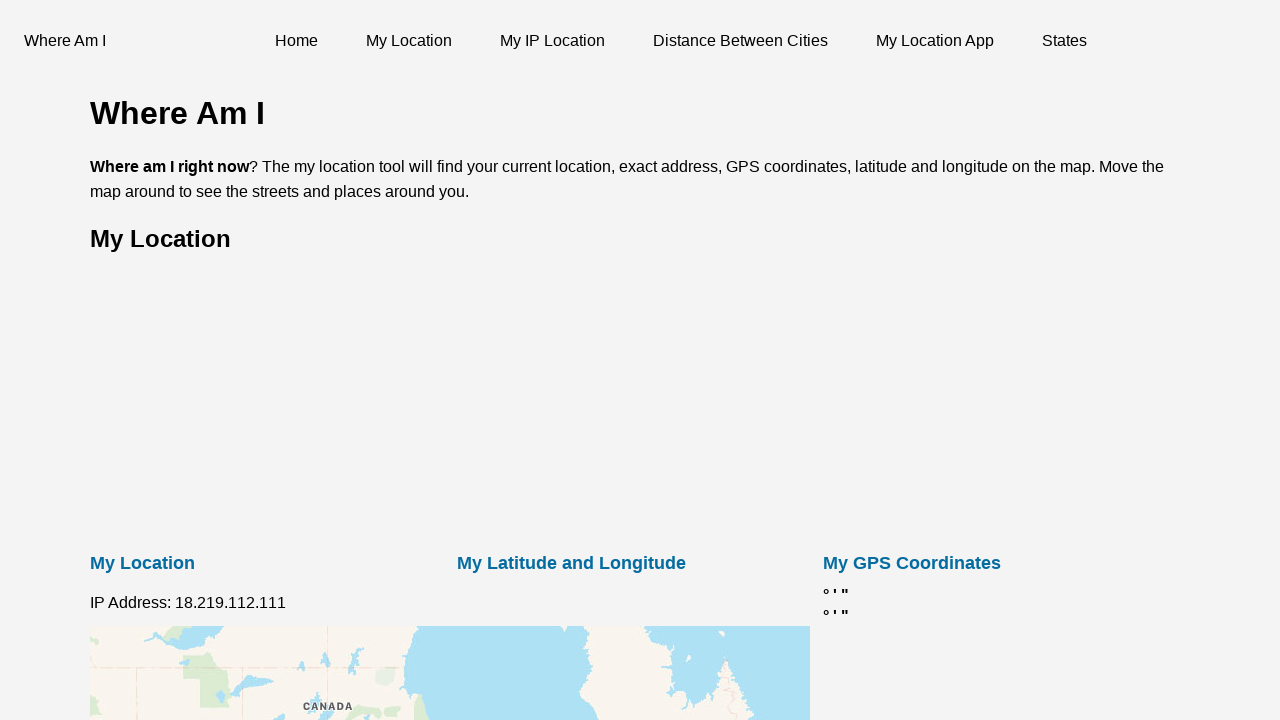

Granted geolocation permission to context
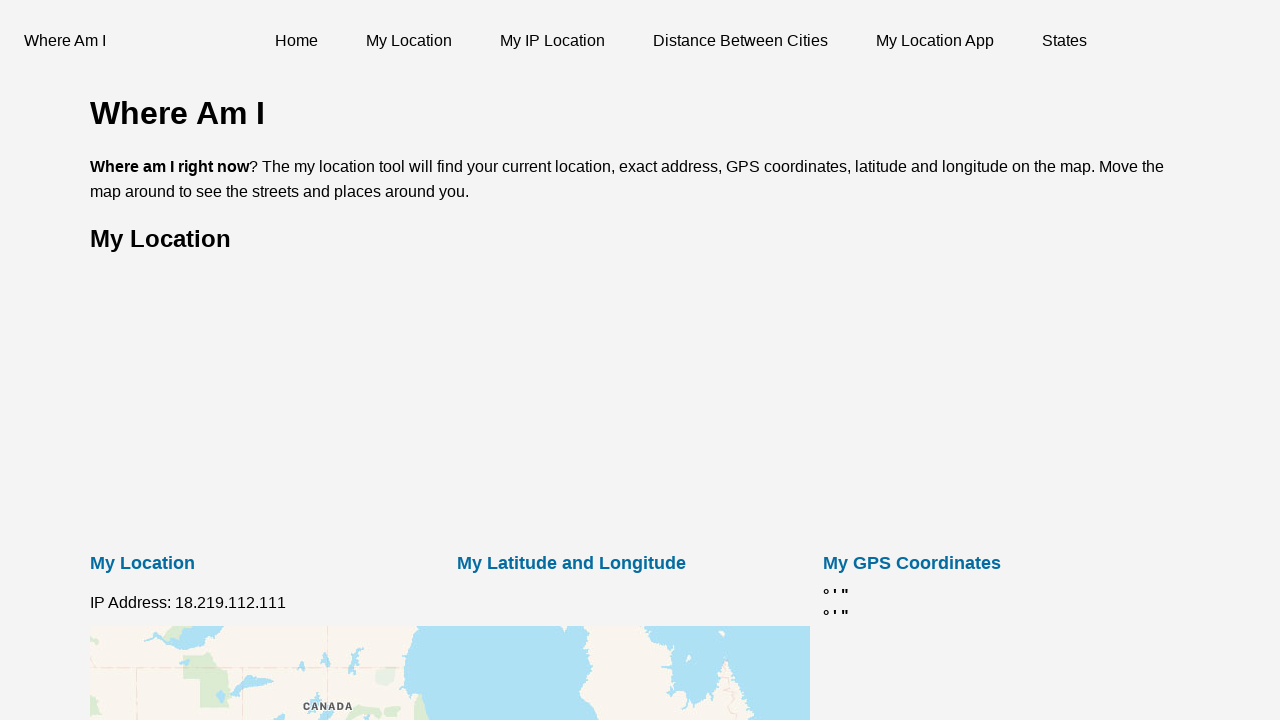

Set geolocation to Sri Lanka coordinates (latitude: 7.2008, longitude: 79.8737)
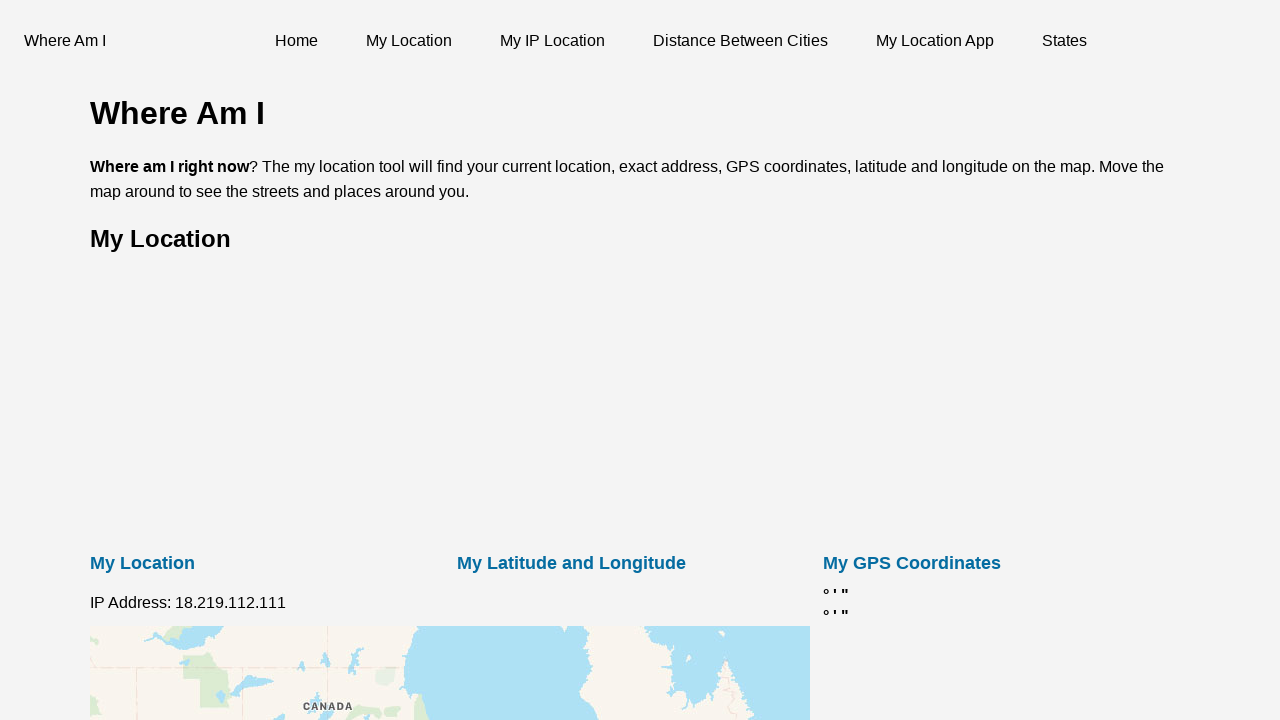

Reloaded page to apply mocked geolocation
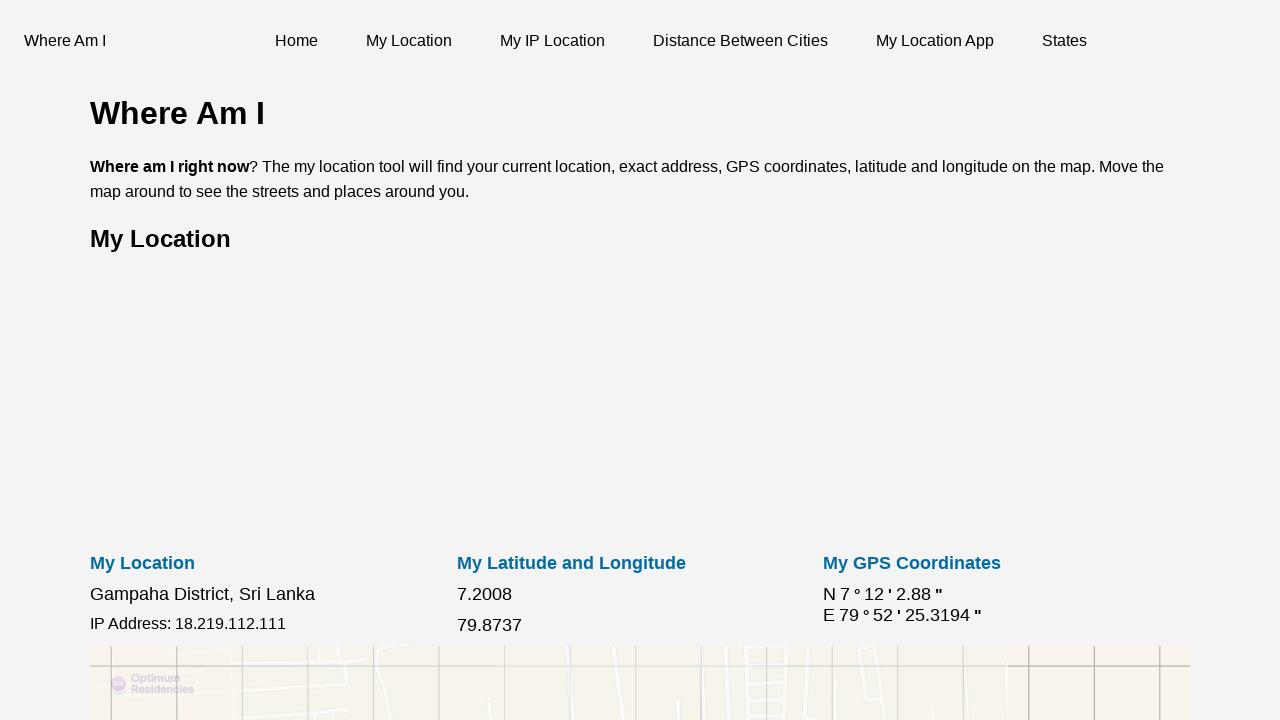

Latitude element became visible
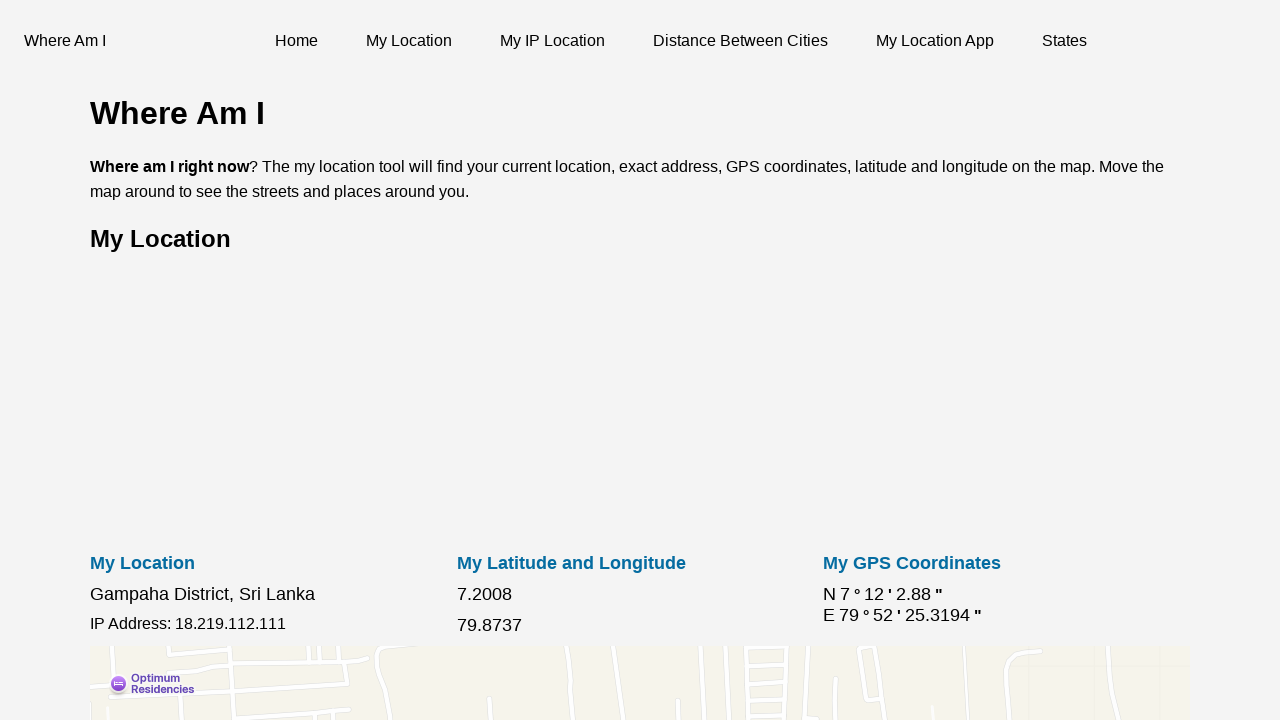

Retrieved latitude text content: 7.2008
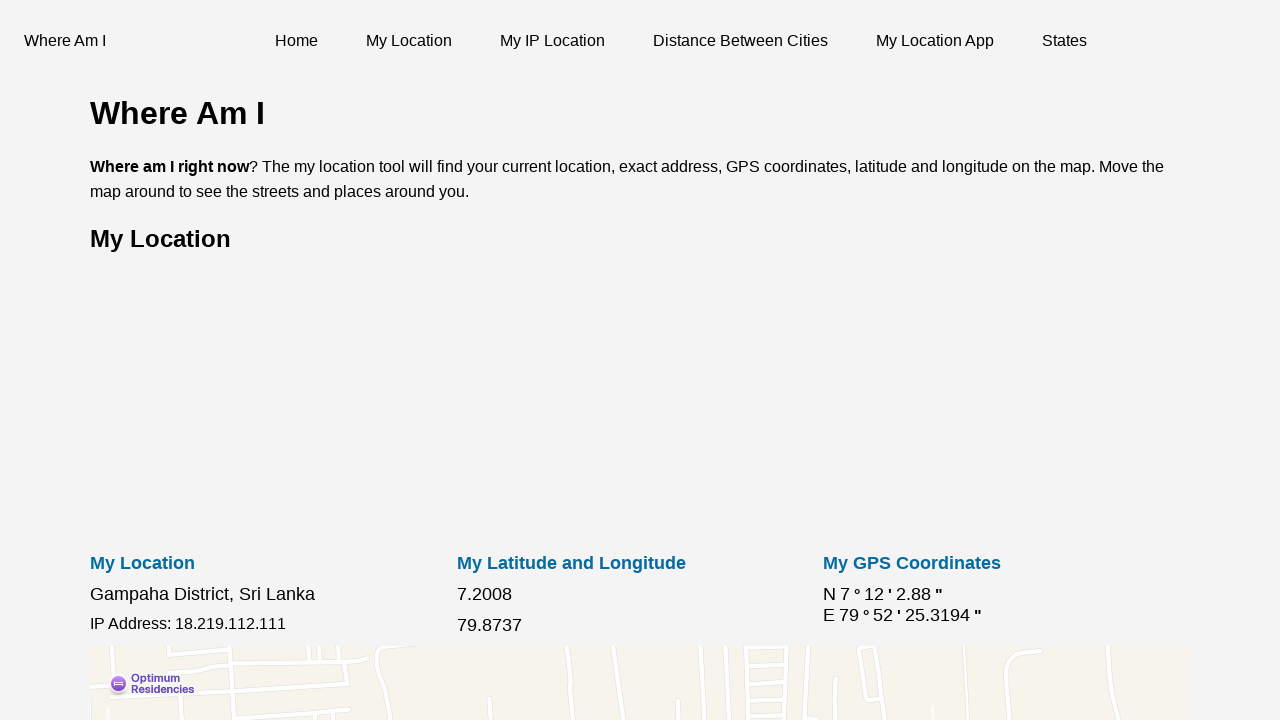

Verified latitude value matches mocked coordinate 7.2008
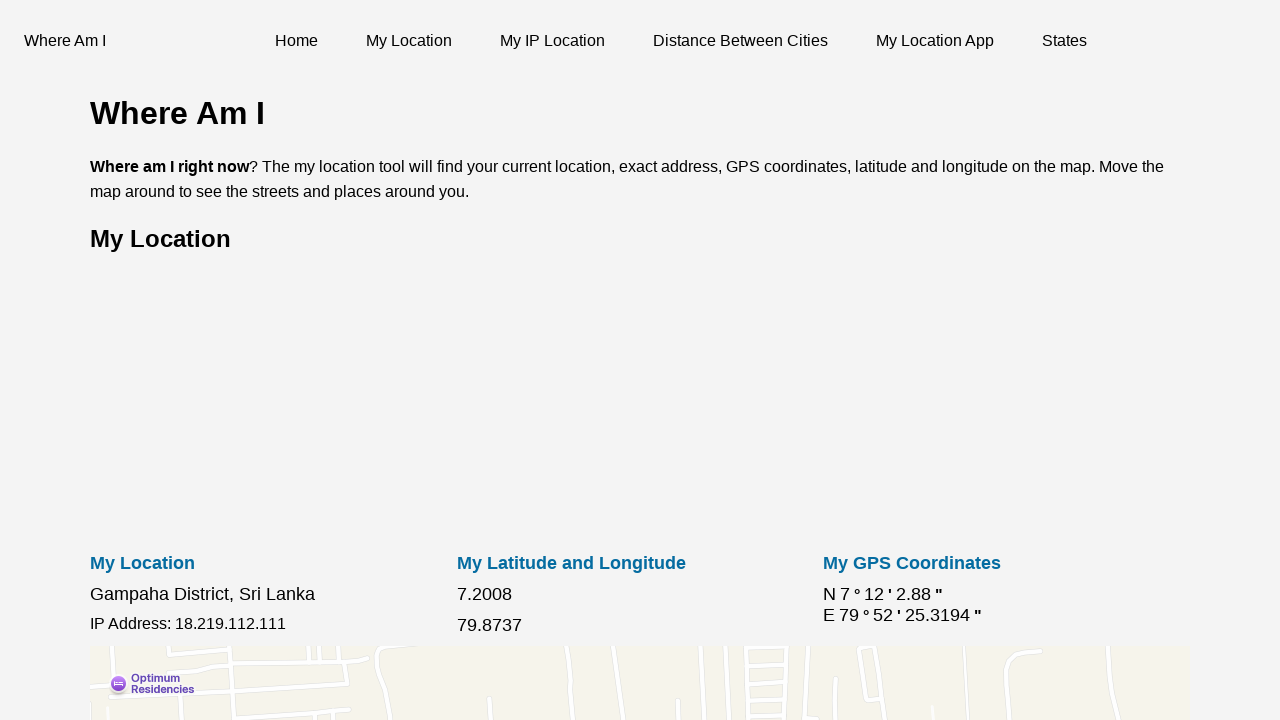

Longitude element became visible
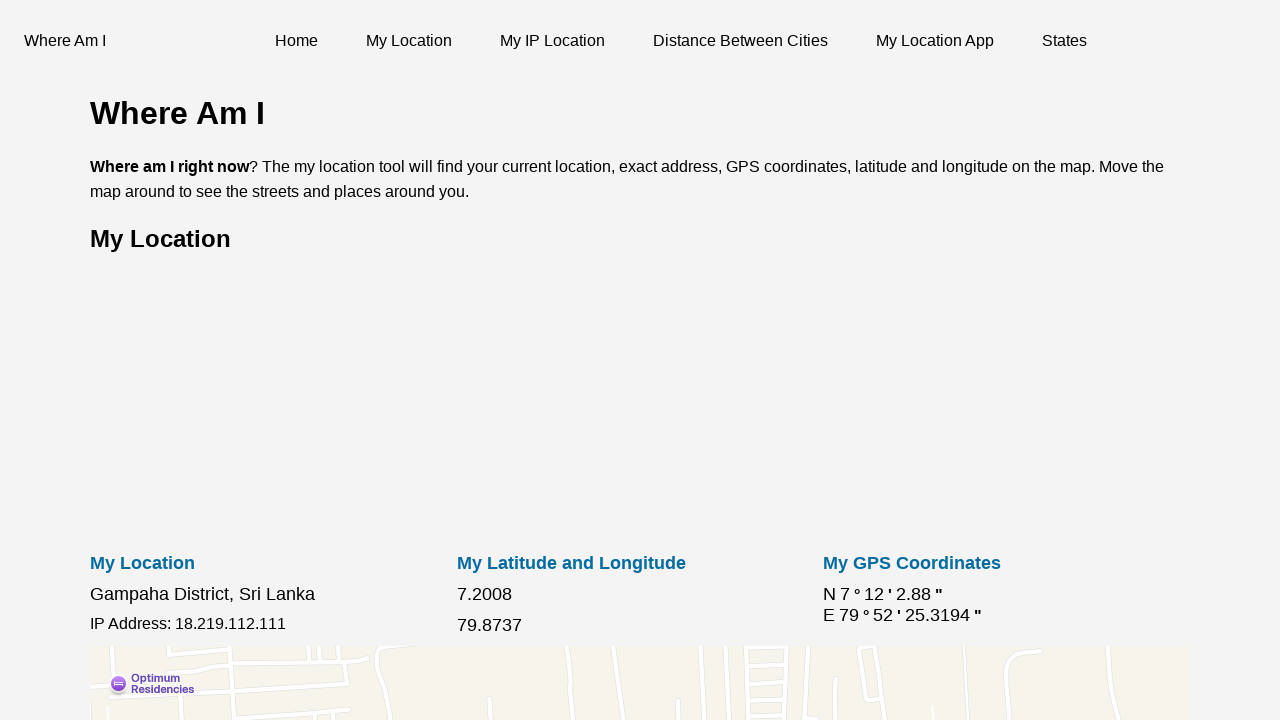

Retrieved longitude text content: 79.8737
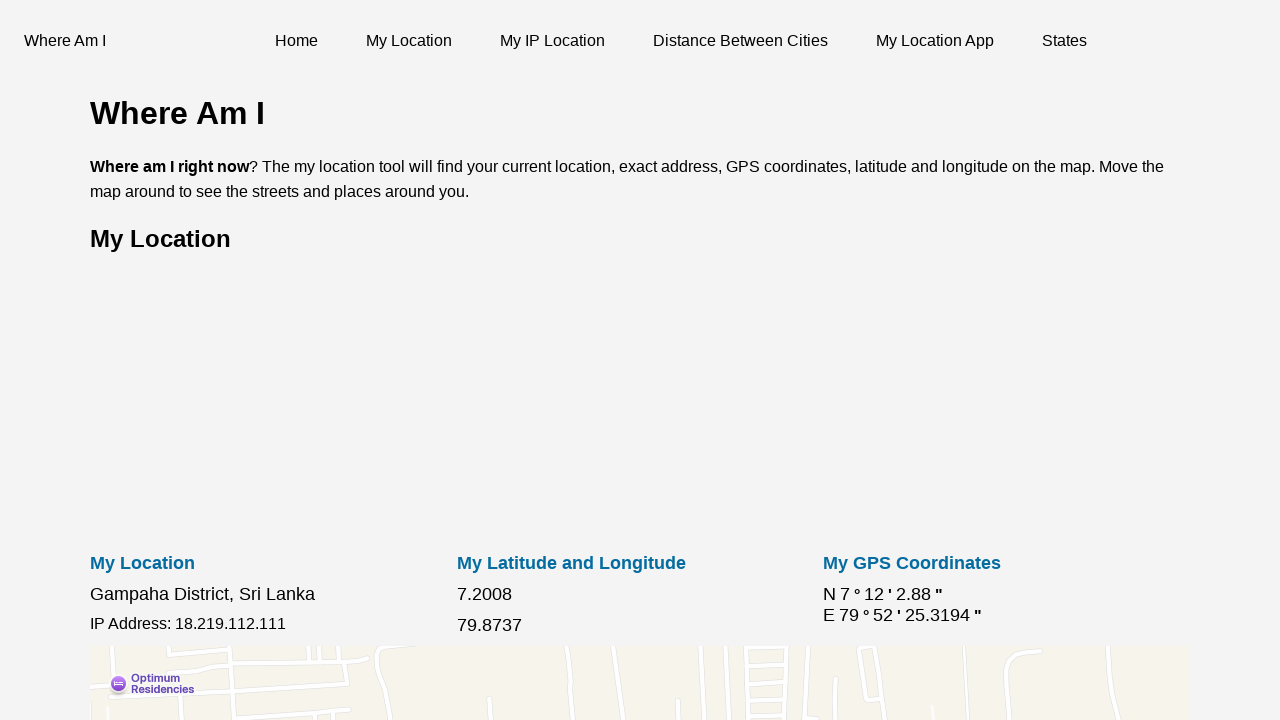

Verified longitude value matches mocked coordinate 79.8737
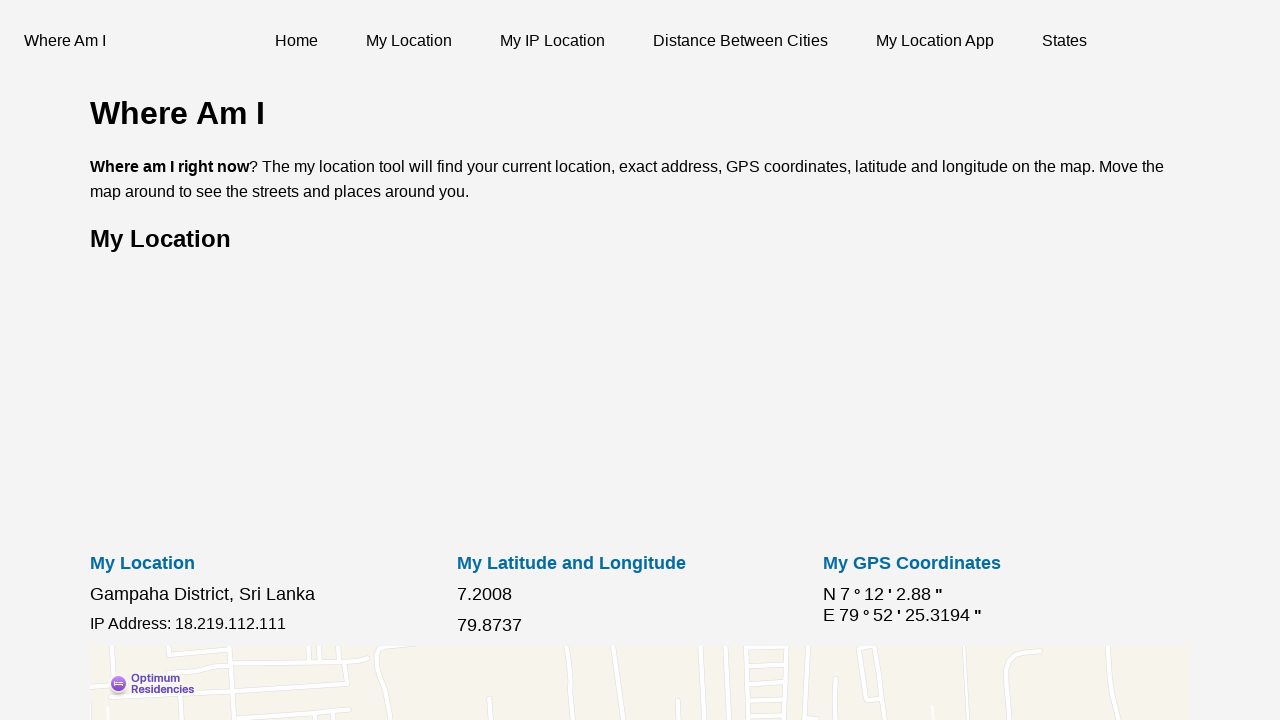

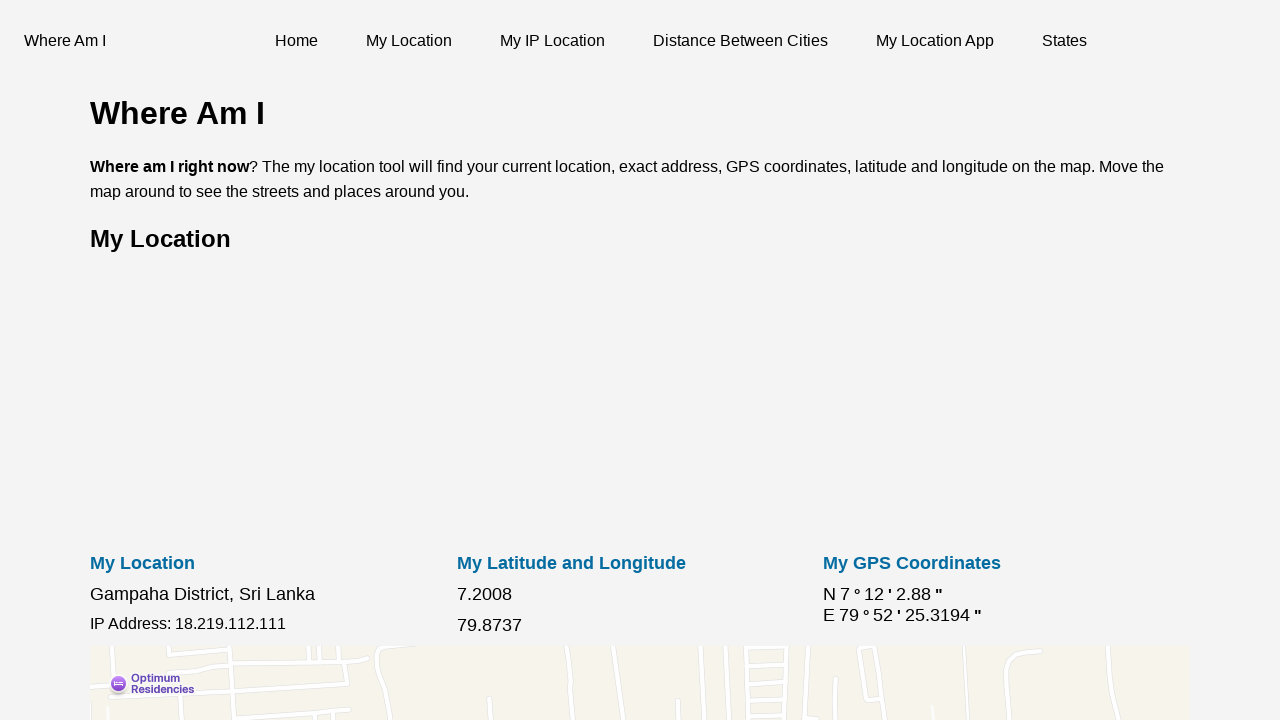